Tests the e-commerce flow by navigating to Laptops category, selecting a MacBook air, adding it to cart, accepting the alert, and verifying the item appears in the cart.

Starting URL: https://www.demoblaze.com/

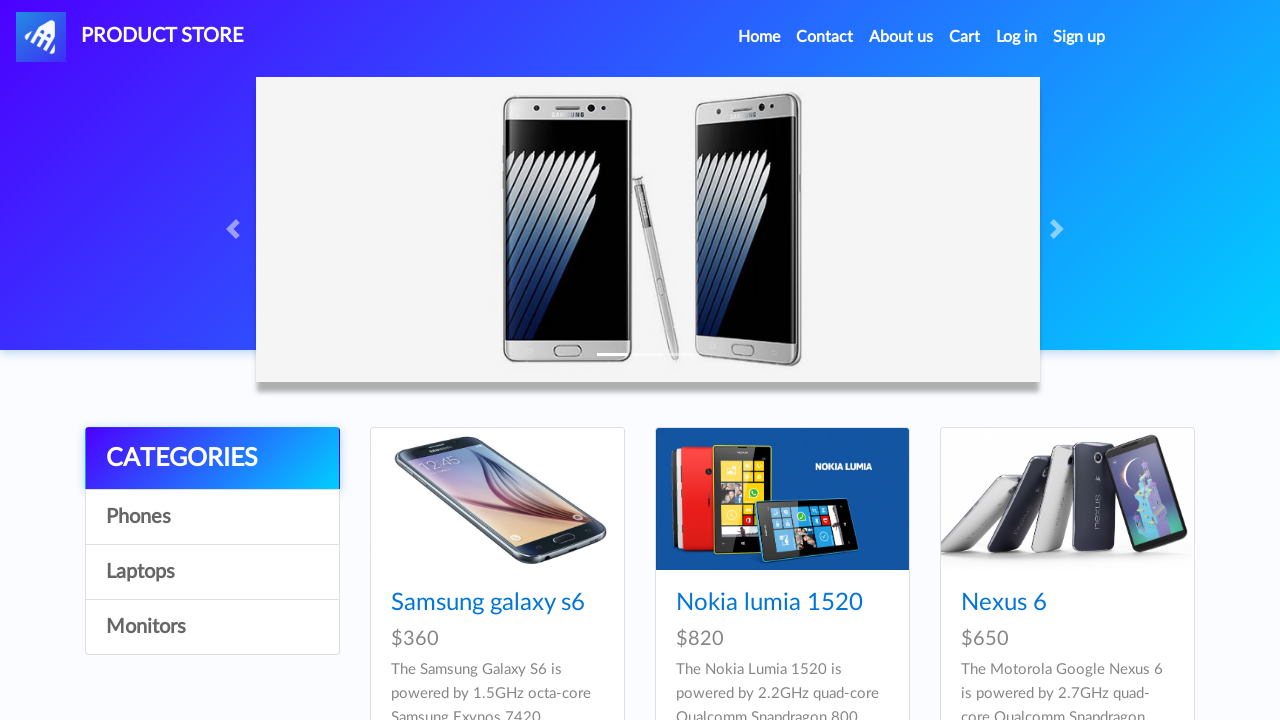

Clicked on Laptops category at (212, 572) on text=Laptops
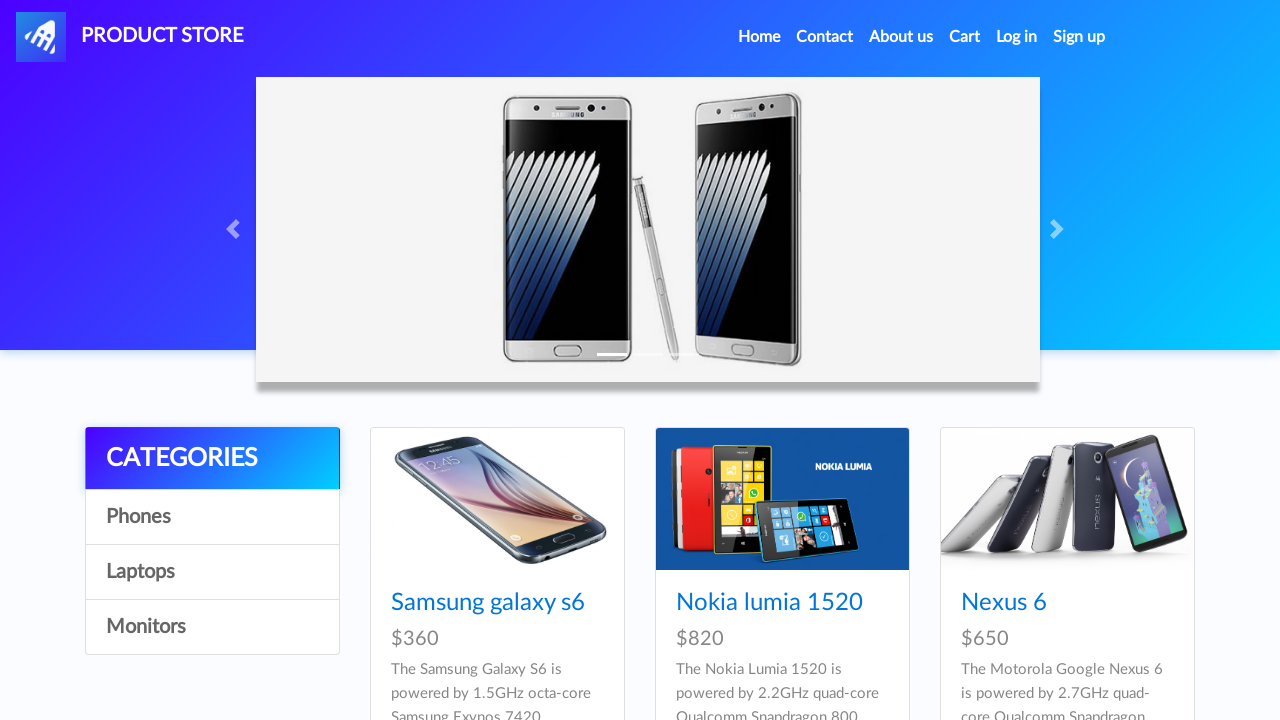

Waited 3 seconds for Laptops page to load
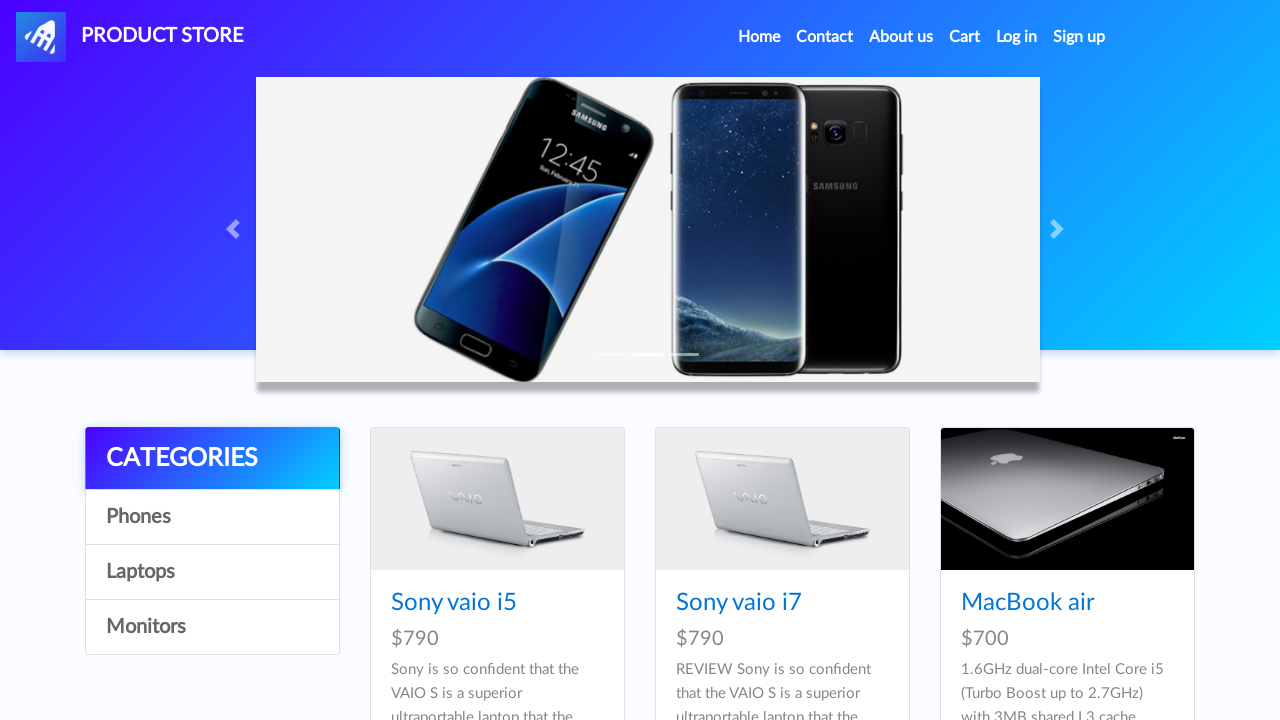

Clicked on MacBook air product at (1028, 603) on text=MacBook air
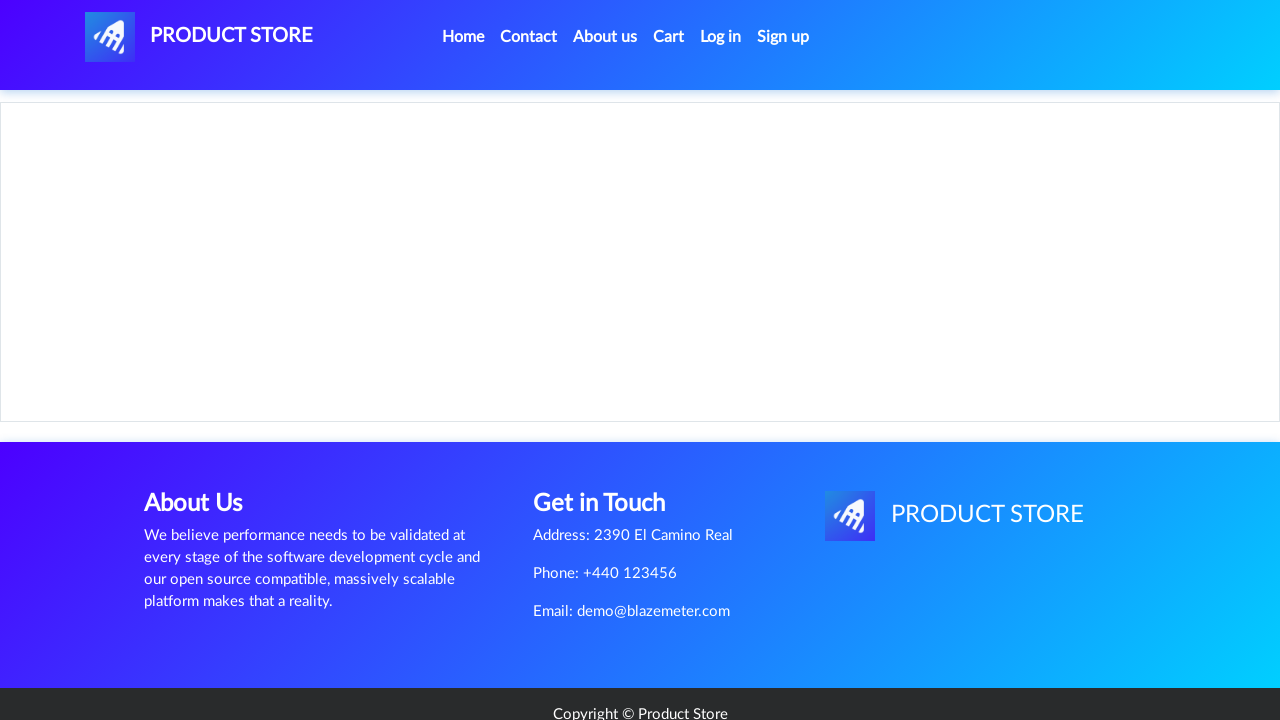

Waited 3 seconds for MacBook air product page to load
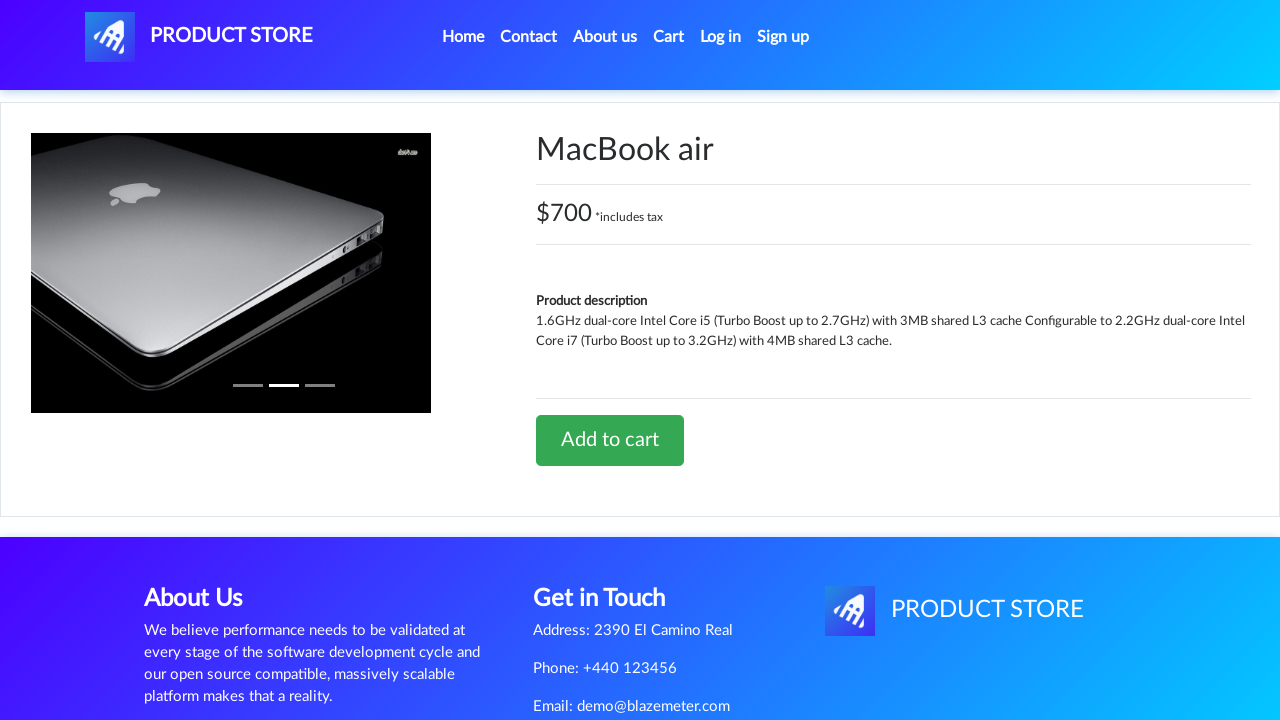

Clicked Add to cart button at (610, 440) on text=Add to cart
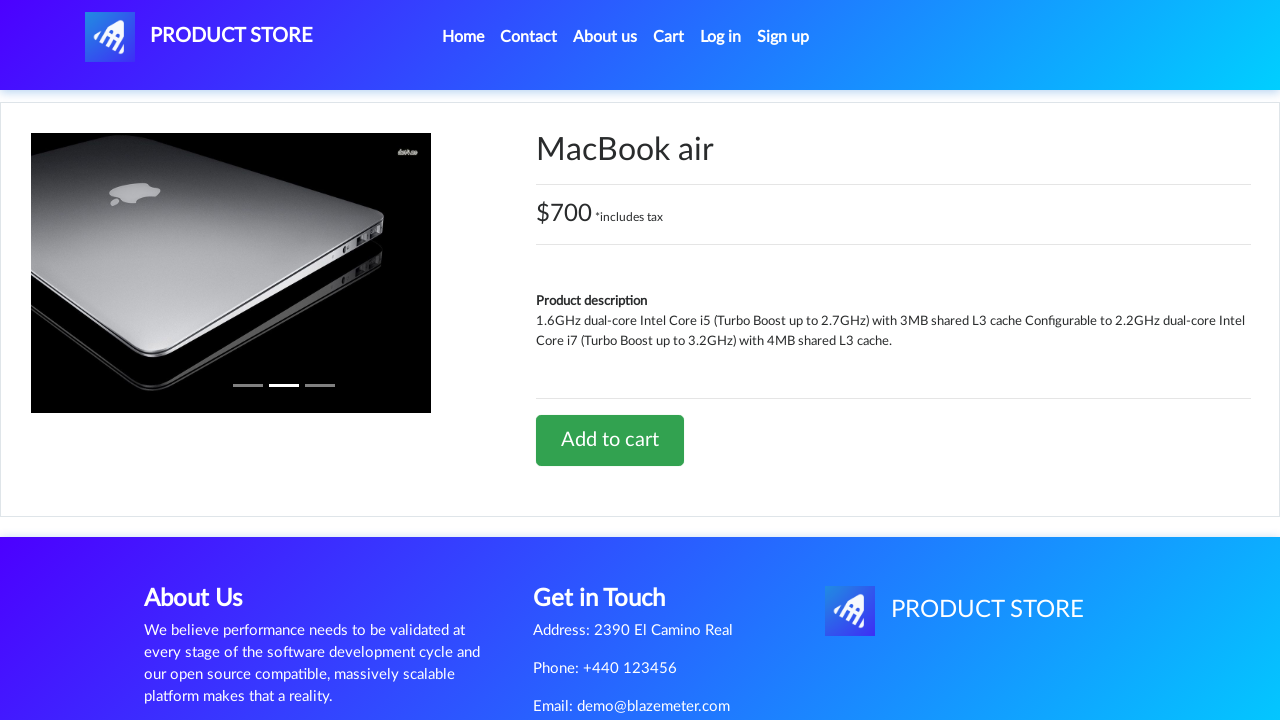

Alert dialog accepted
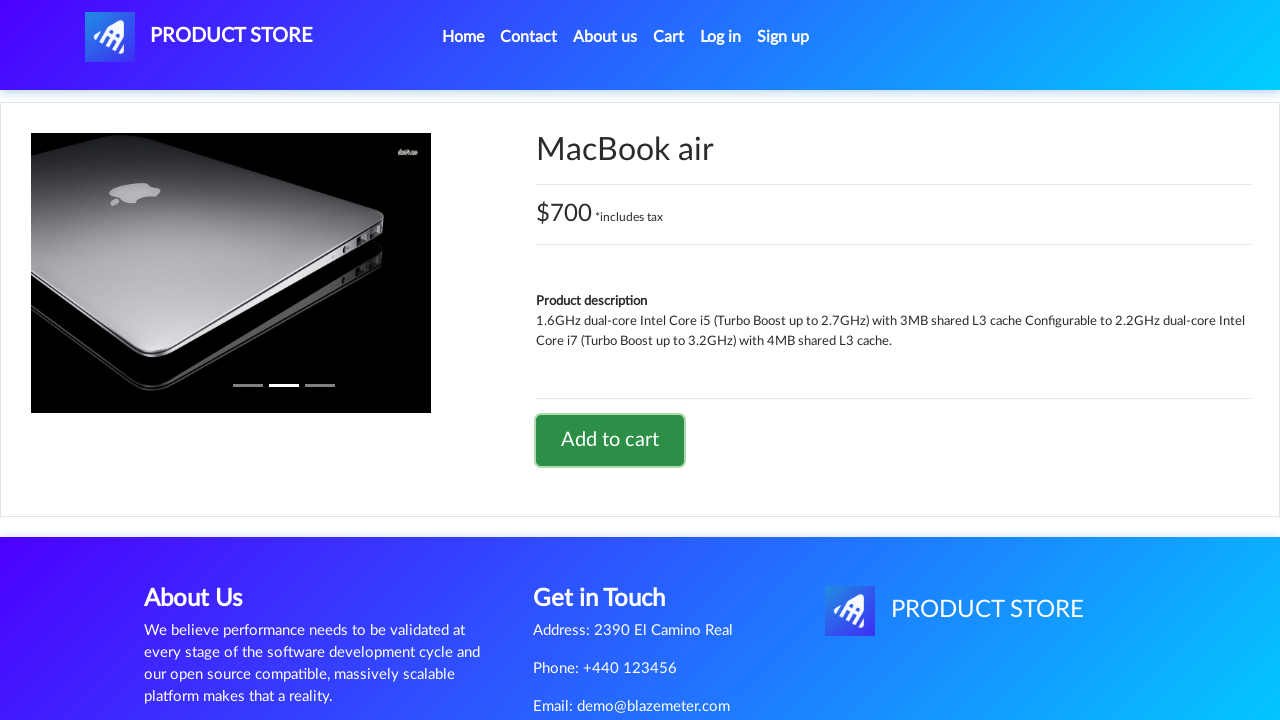

Waited 3 seconds for item to be added to cart
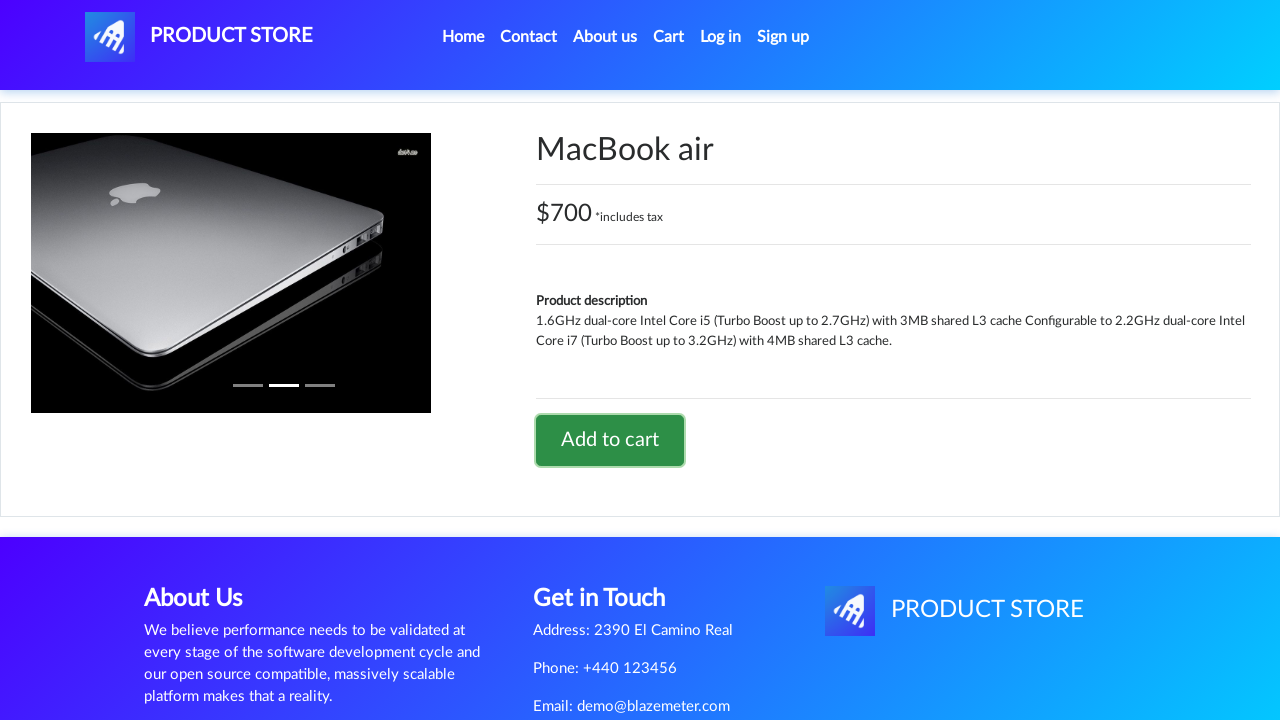

Clicked on Cart link at (669, 37) on text=Cart
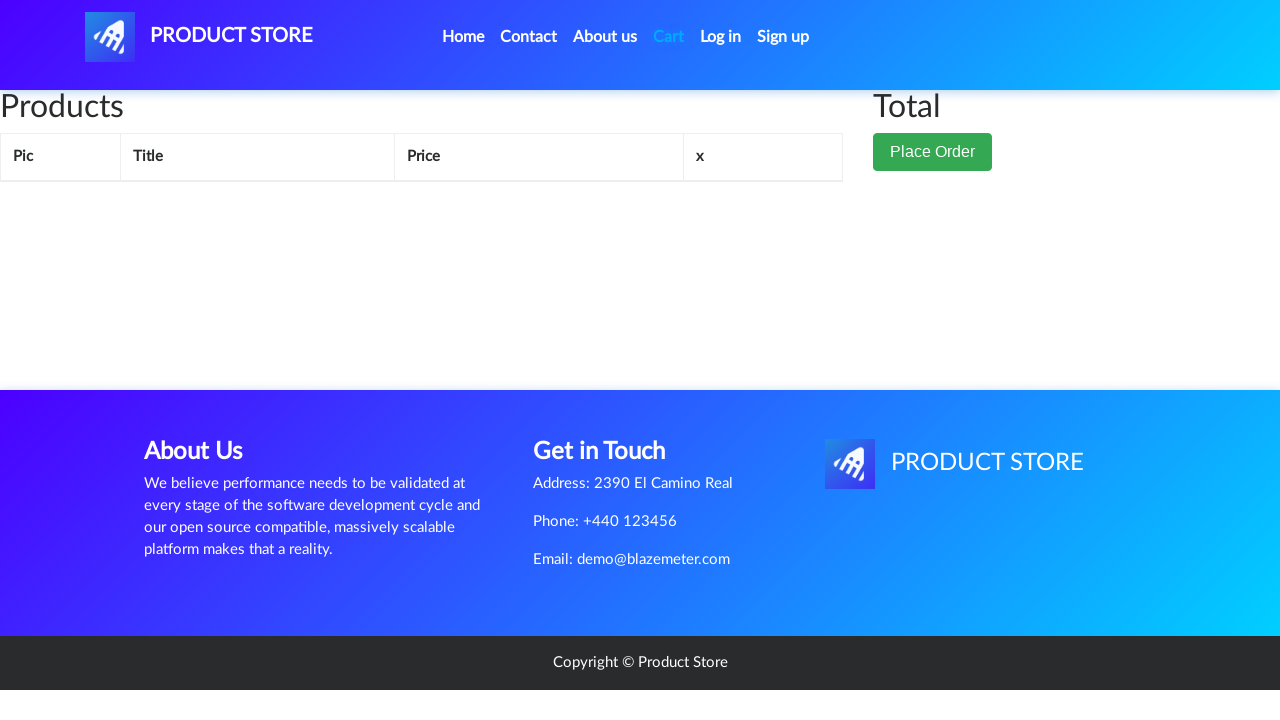

Waited 3 seconds for Cart page to load
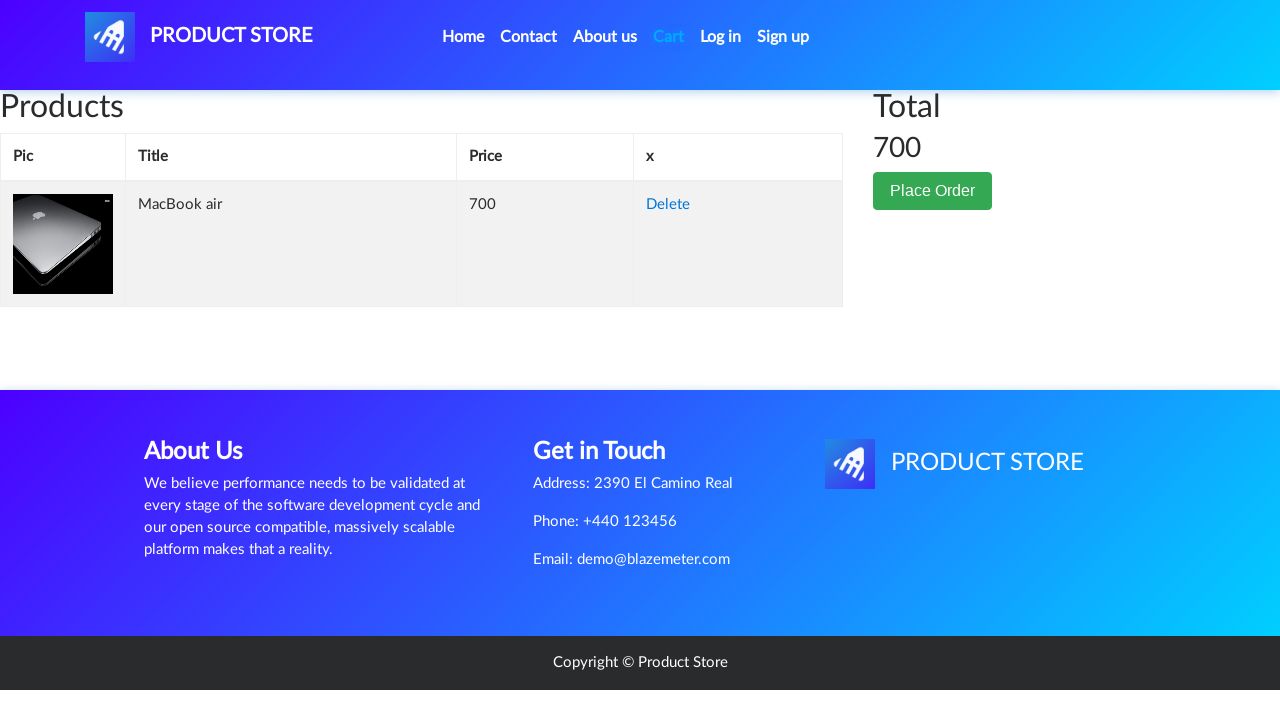

Cart items table loaded successfully
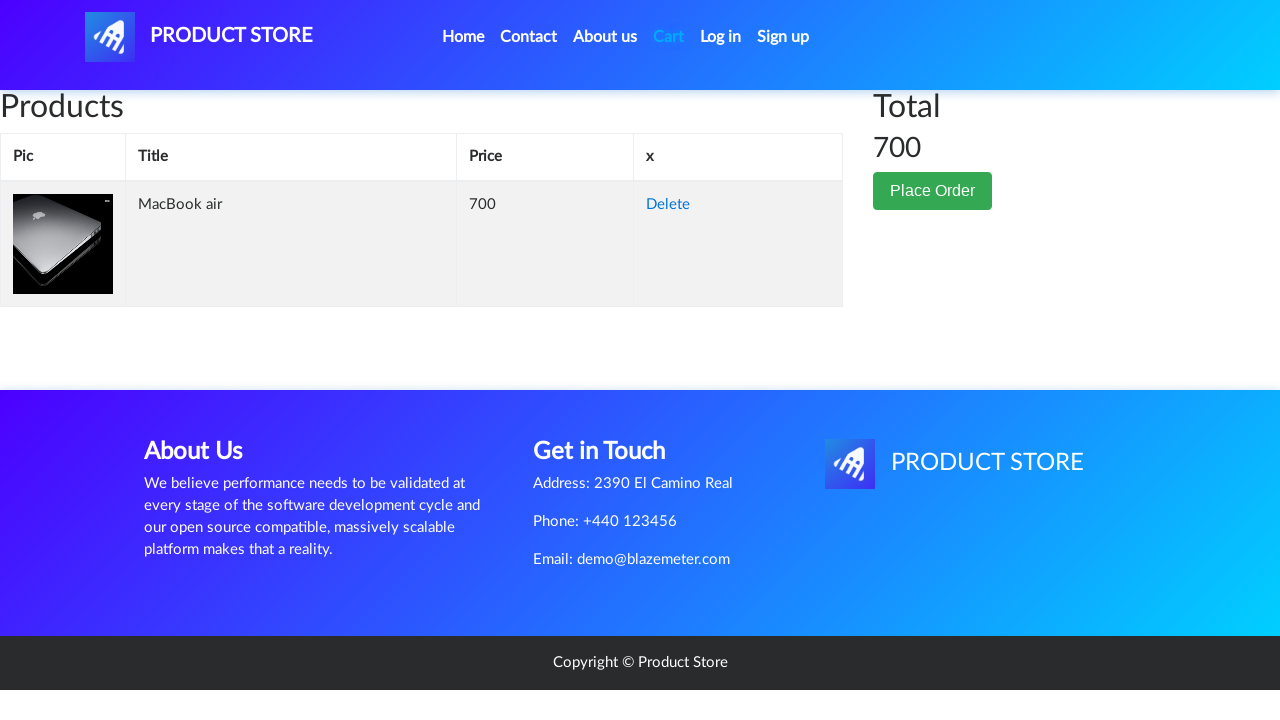

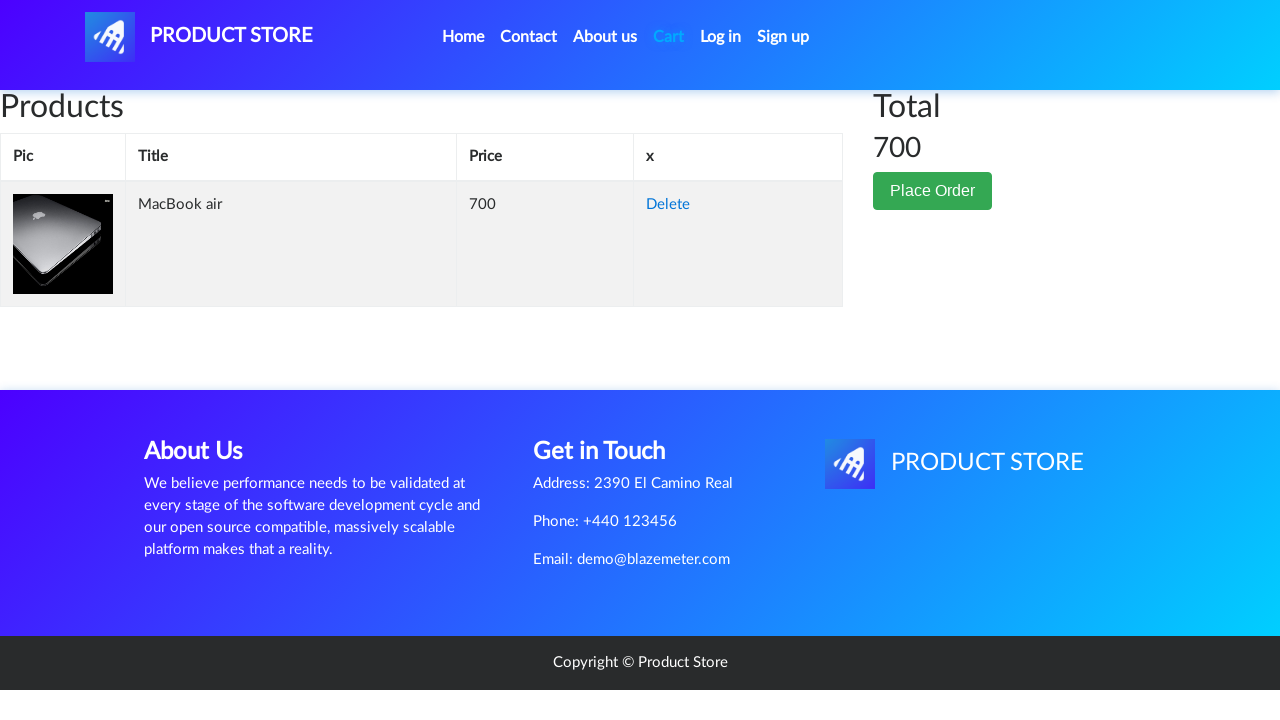